Tests clicking on JDK documentation download links on Oracle's website, first clicking a link by text and then clicking a download button using JavaScript execution.

Starting URL: https://www.oracle.com/java/technologies/javase-jdk23-doc-downloads.html

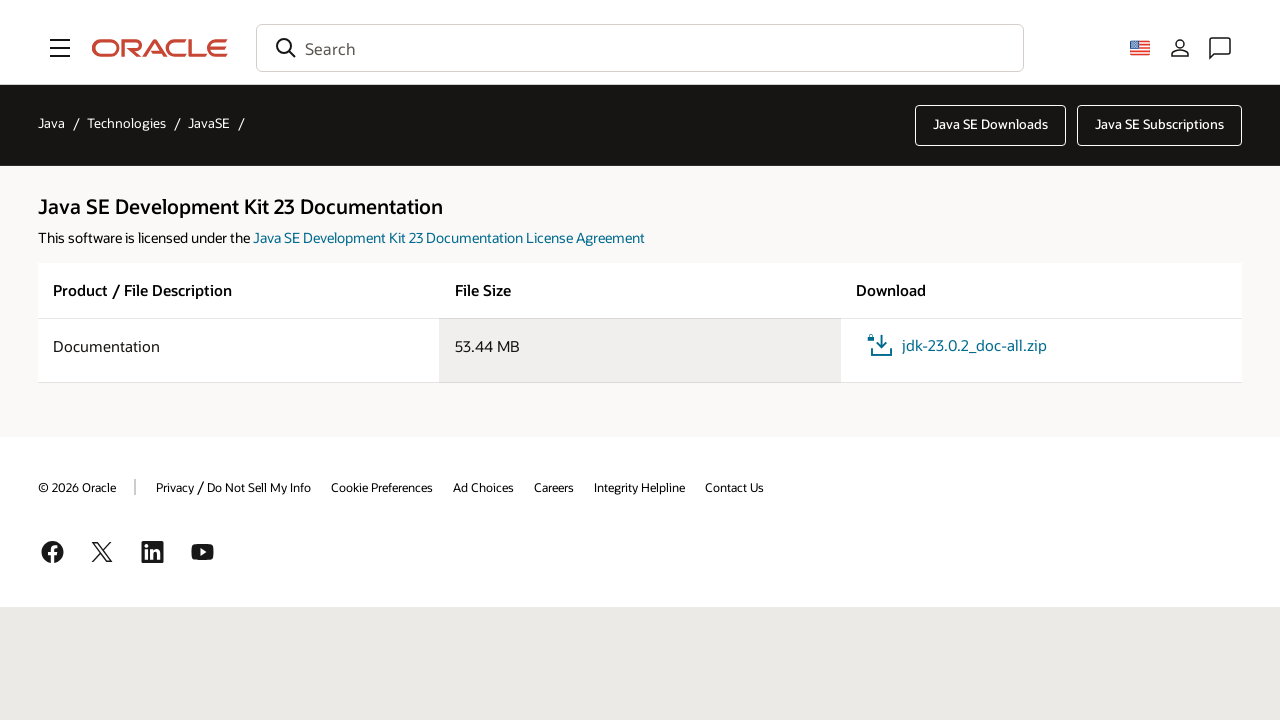

Clicked on JDK 23.0.2 documentation zip link at (955, 346) on text=jdk-23.0.2_doc-all.zip
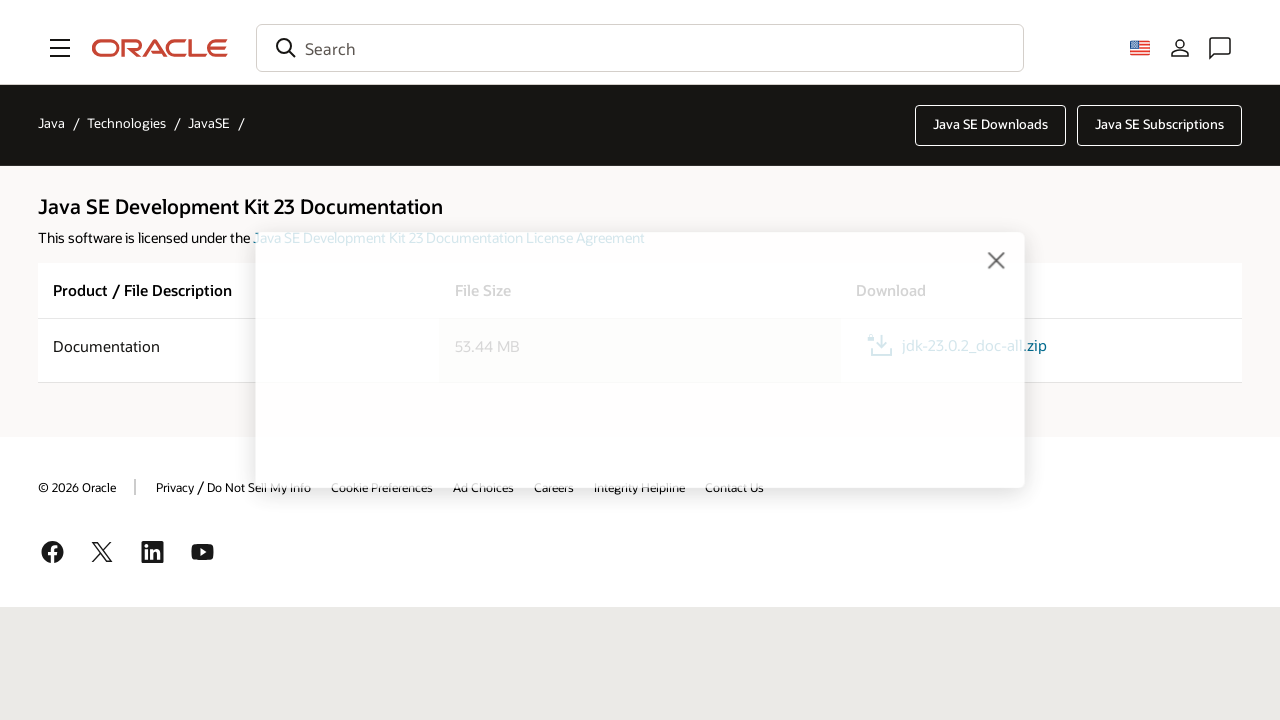

Waited 3 seconds for page to respond
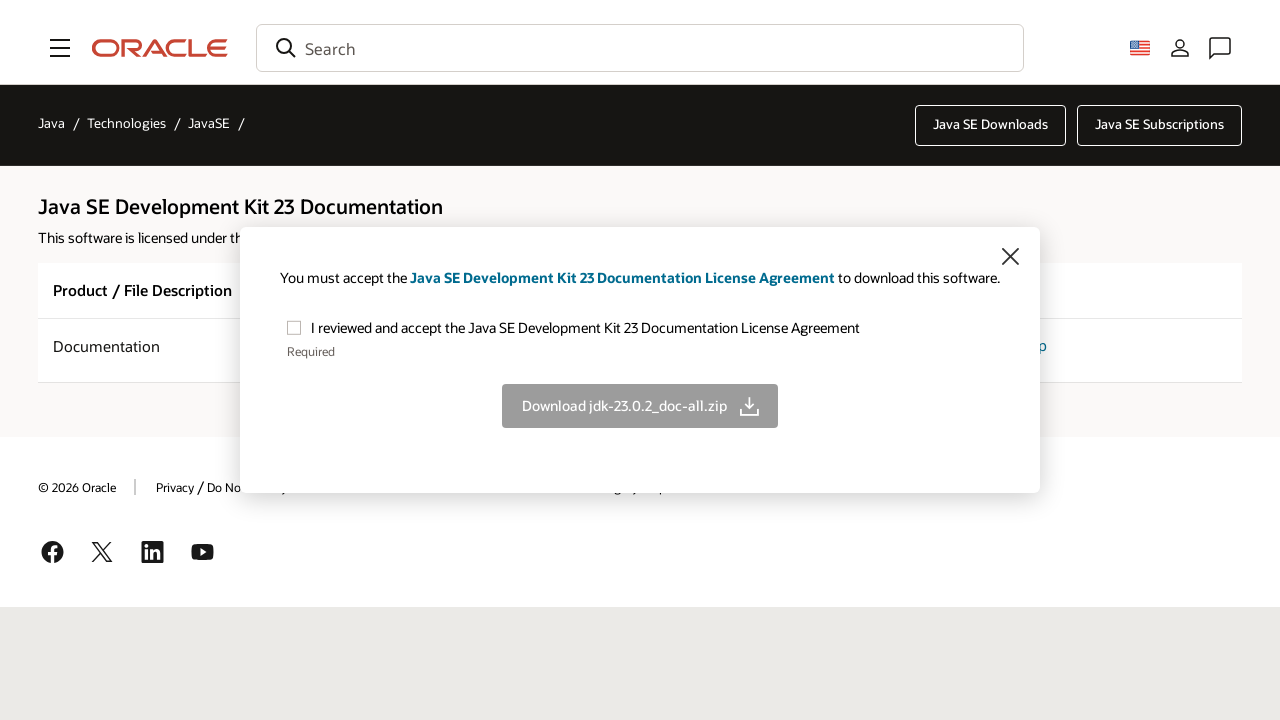

Clicked download button with force execution at (640, 406) on text=Download jdk-23.0.2_doc-all.zip
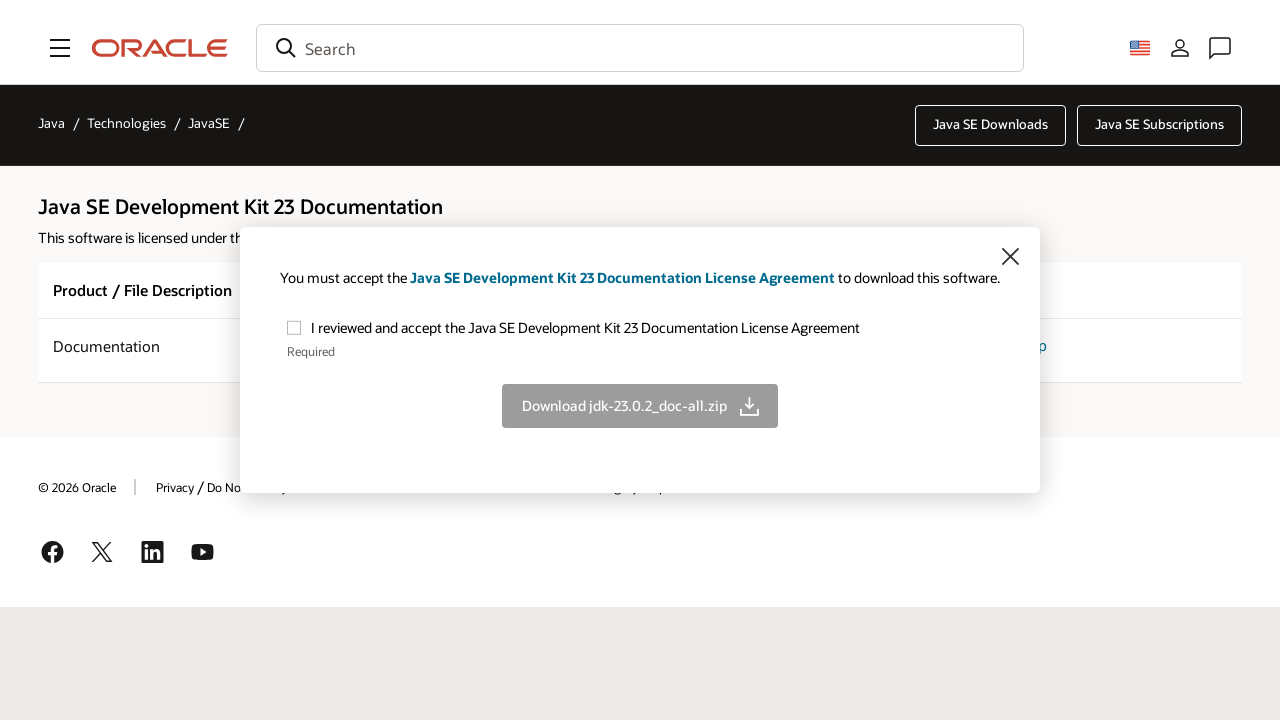

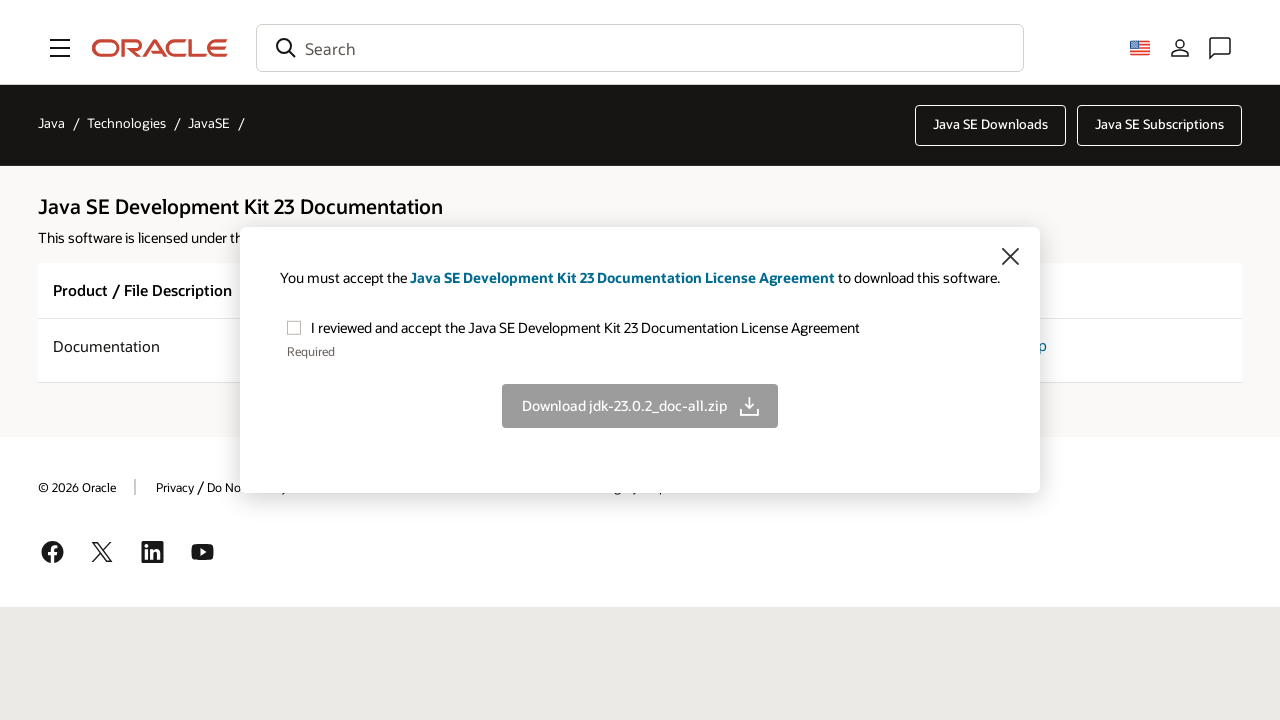